Tests prompt dialog interaction by entering a value and handling multiple subsequent alert dialogs

Starting URL: https://wcaquino.me/selenium/componentes.html

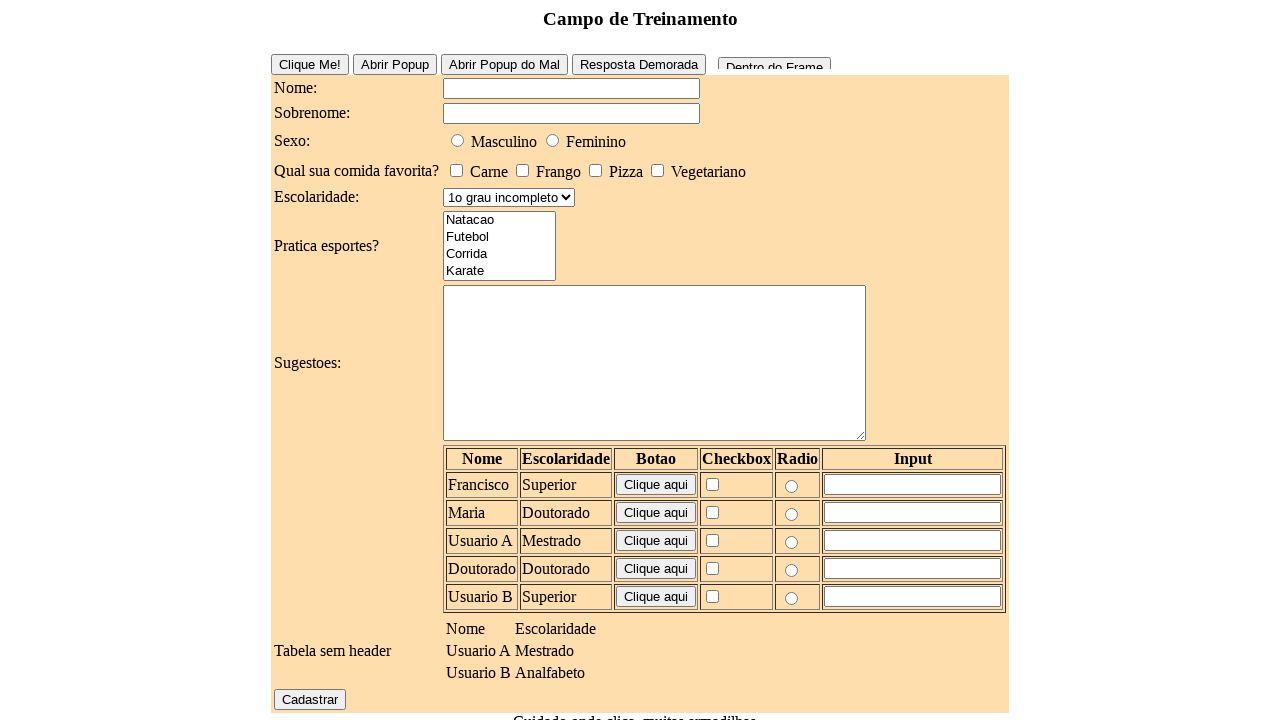

Set up dialog handler for prompt and alert dialogs
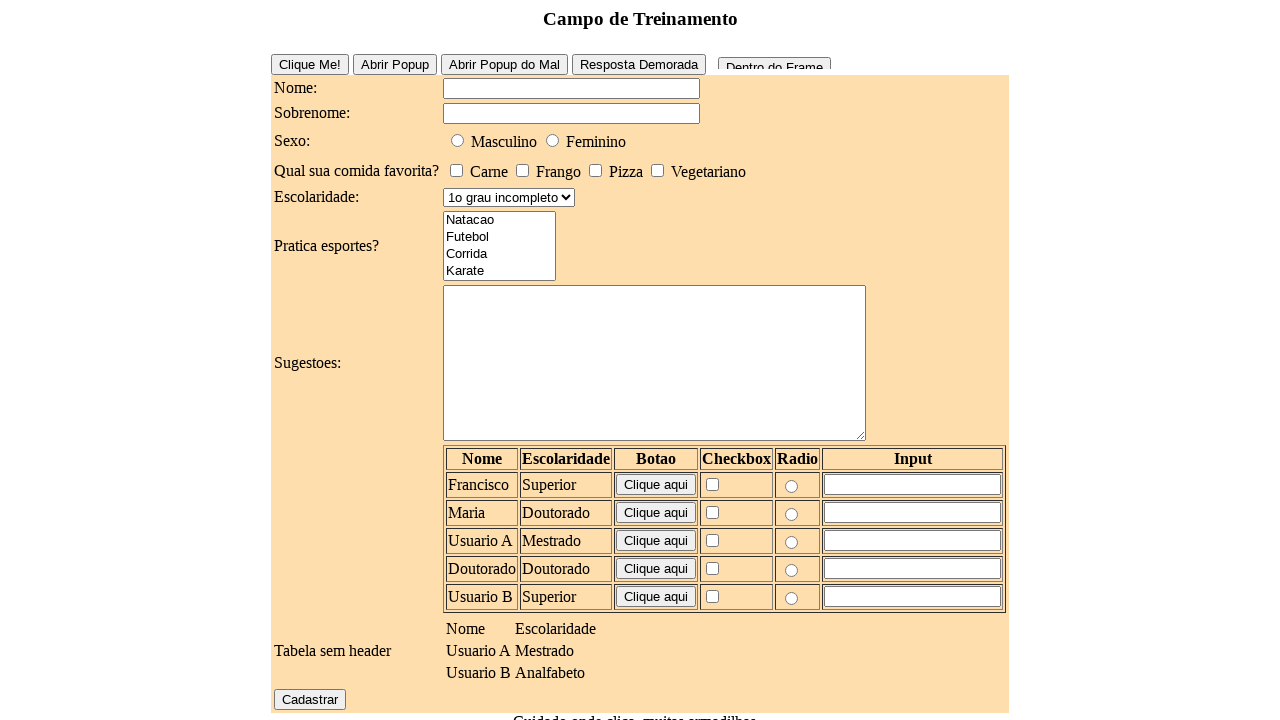

Clicked prompt button to trigger dialog sequence at (696, 641) on #prompt
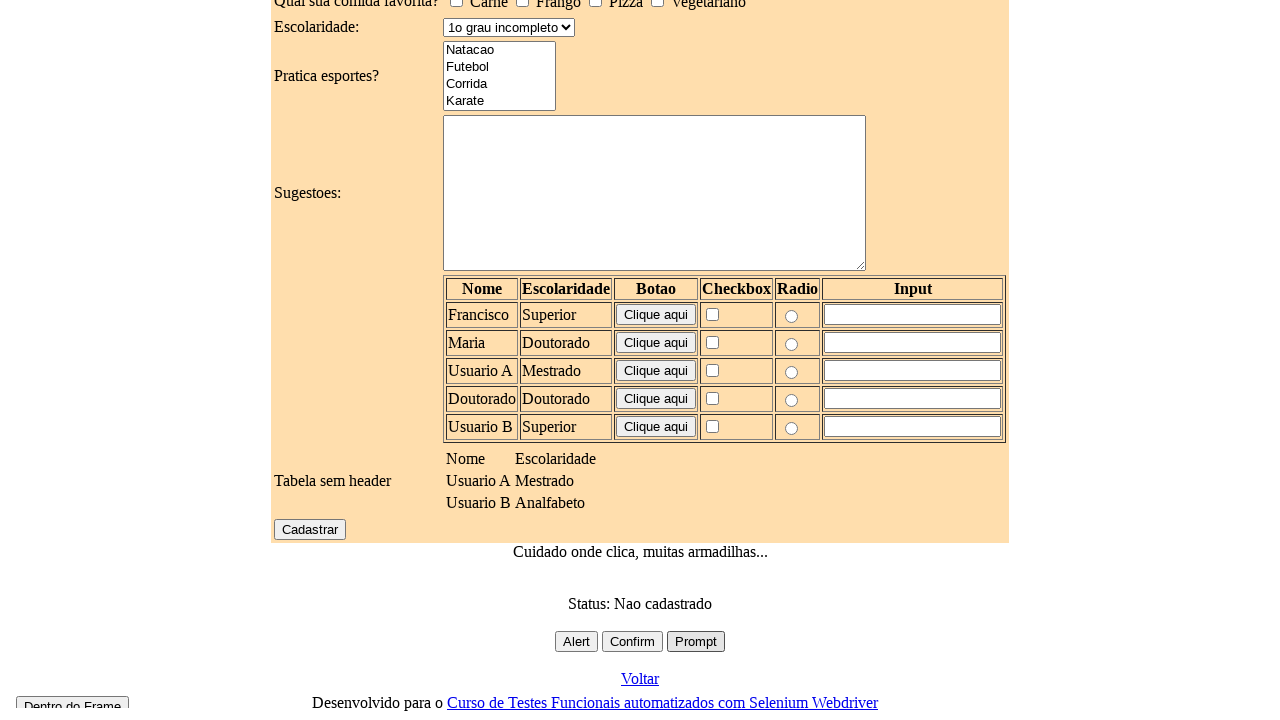

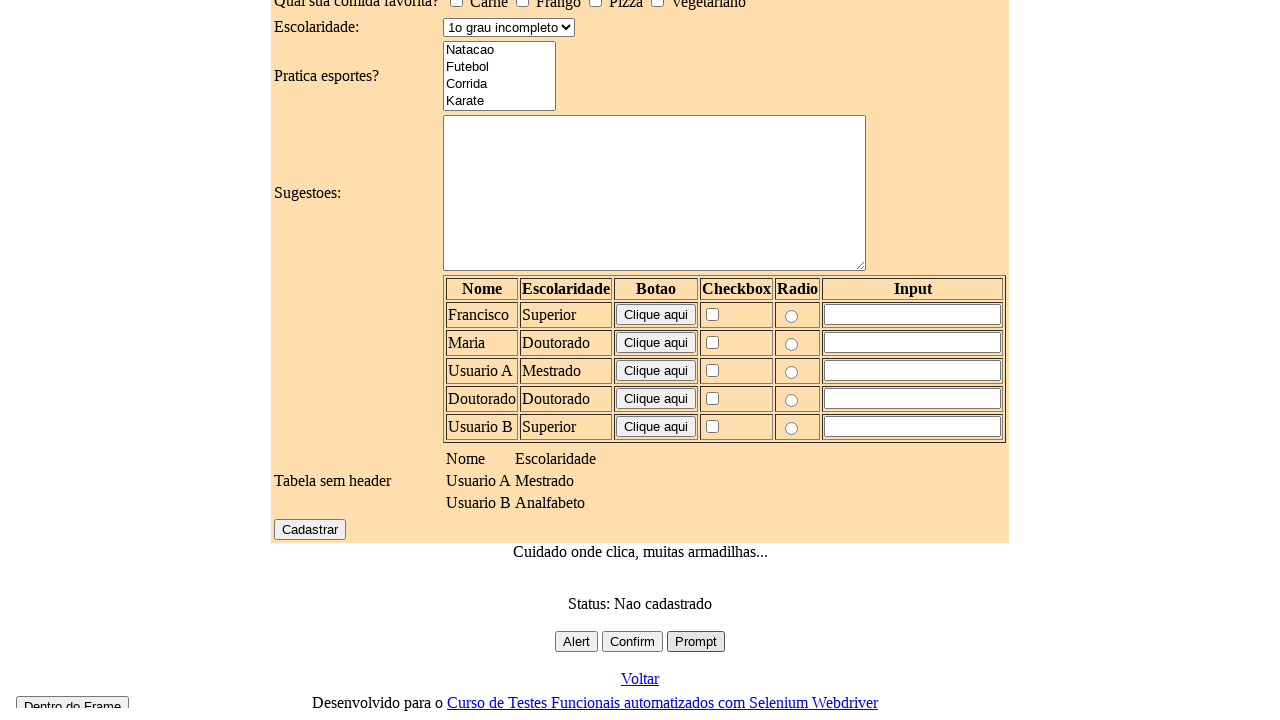